Tests Qwant search engine by entering a search query and submitting the search form

Starting URL: https://www.qwant.com/

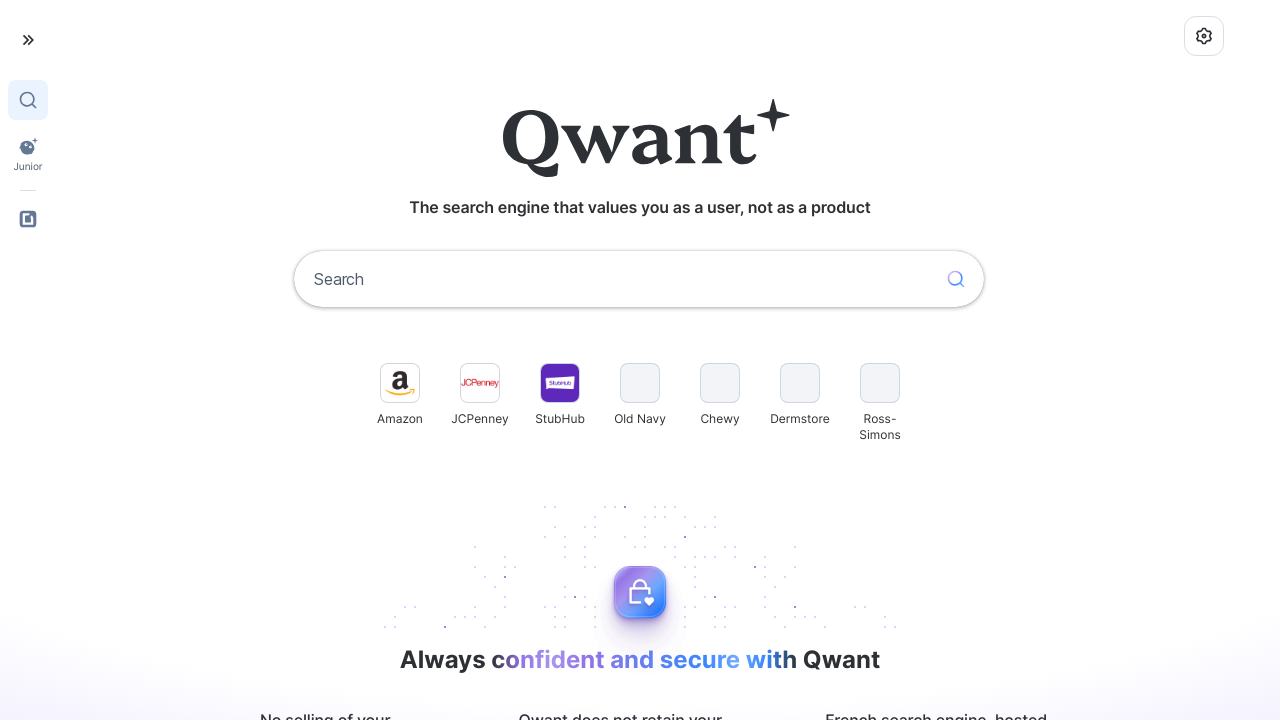

Cleared search input field on input[name='q']
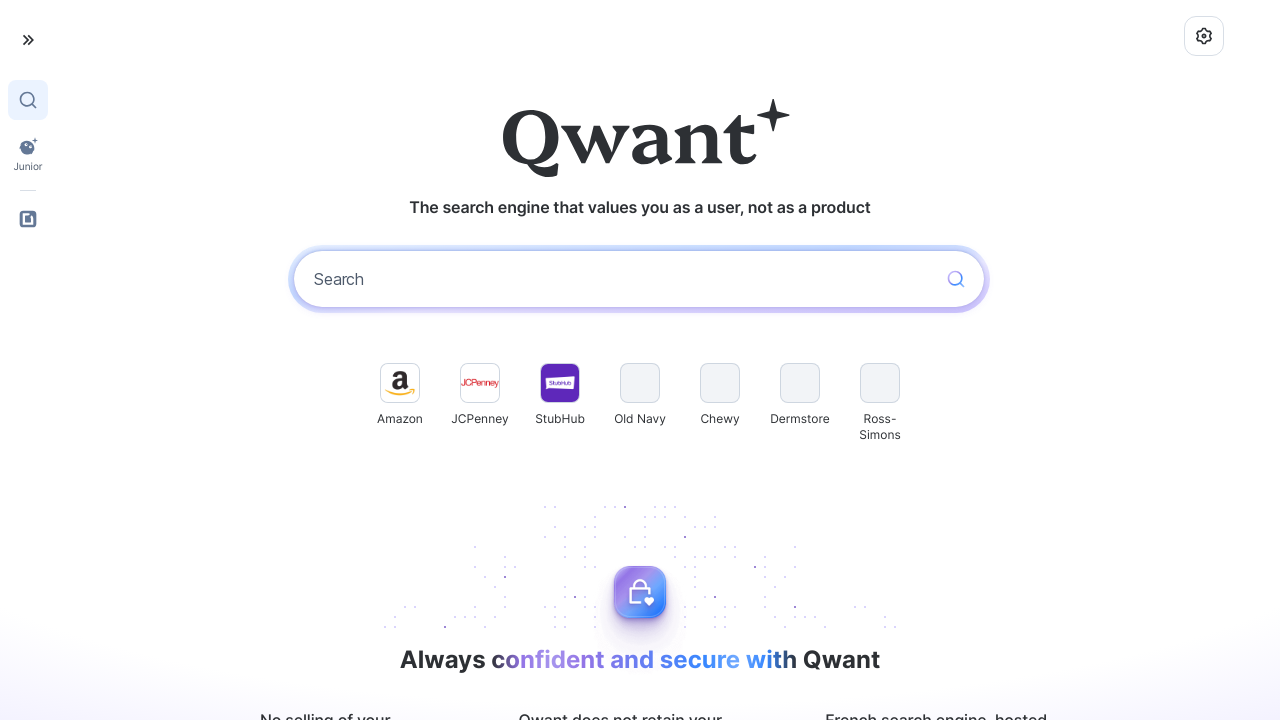

Filled search field with 'W pustyni i w puszczy' on input[name='q']
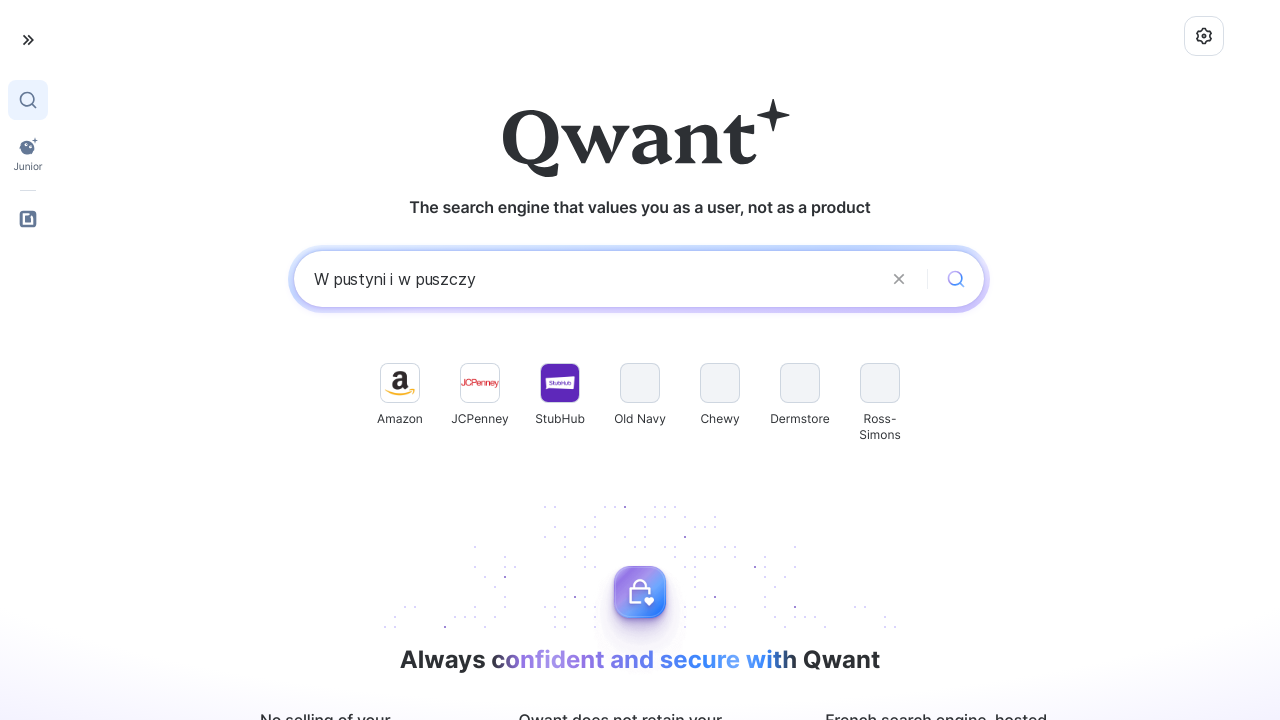

Submitted search form by pressing Enter on input[name='q']
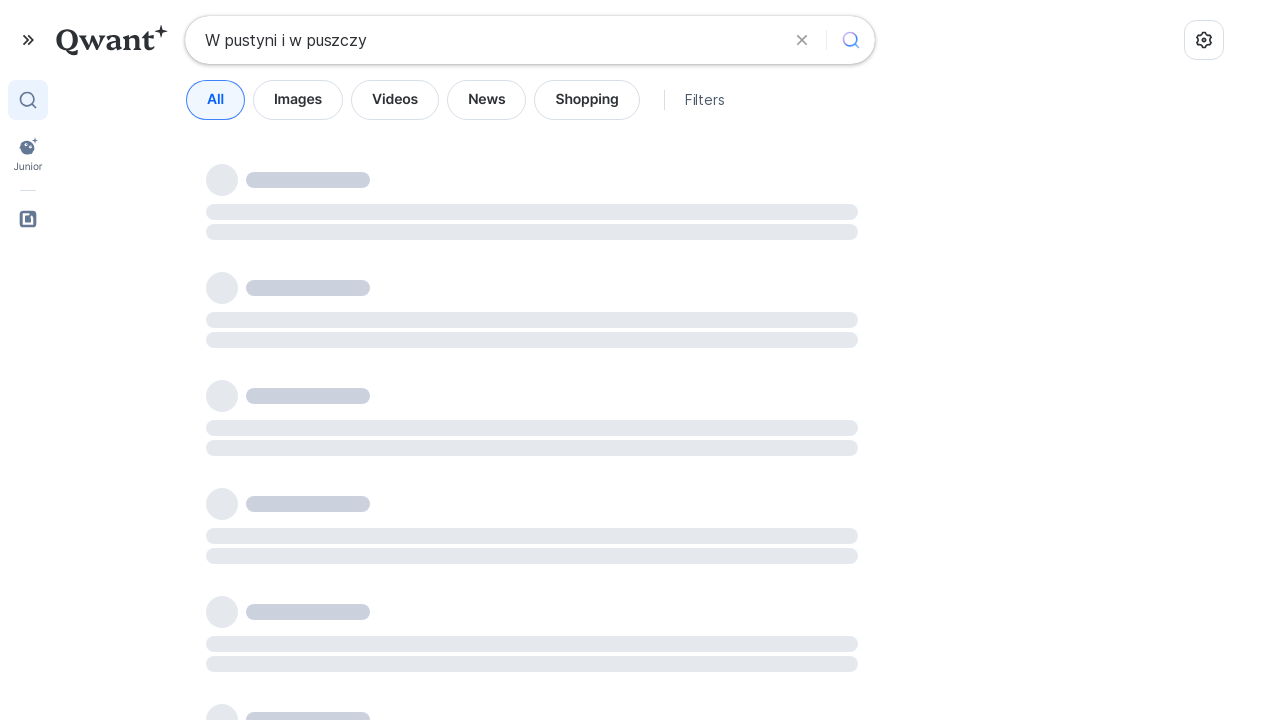

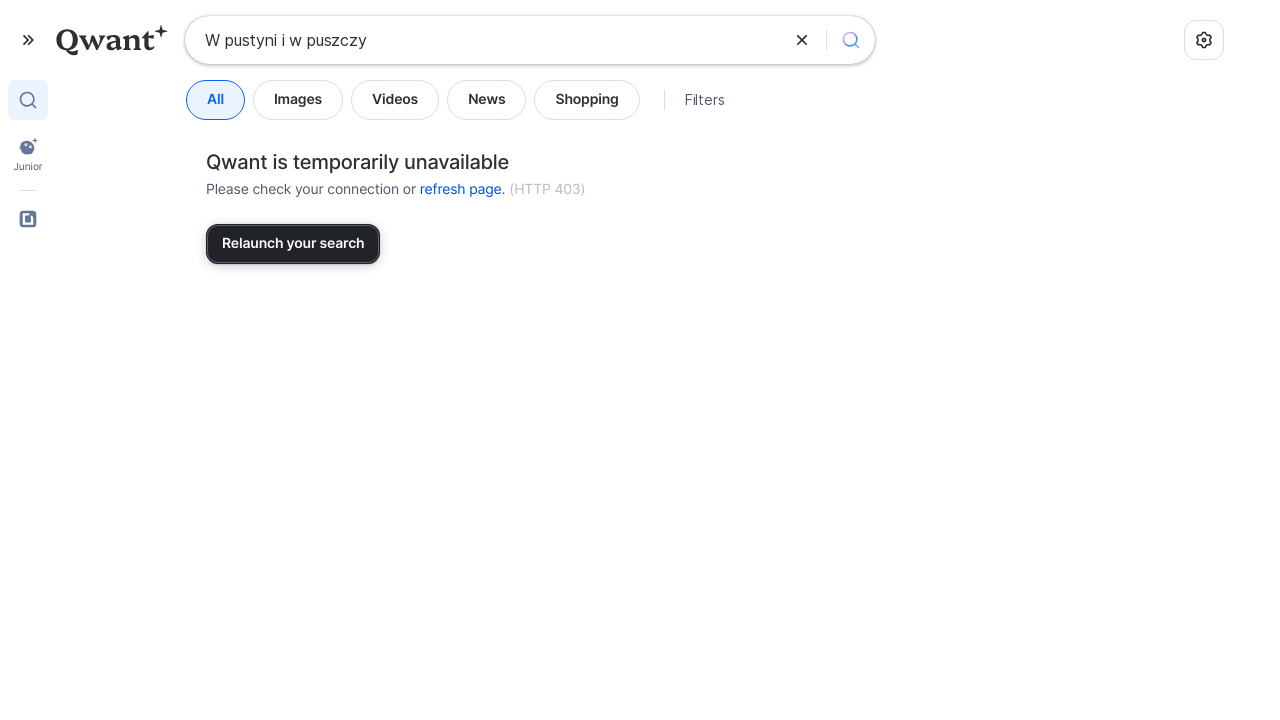